Tests drag and drop functionality by dragging an element and dropping it onto a target area

Starting URL: https://selenium08.blogspot.com/2020/01/drag-drop.html

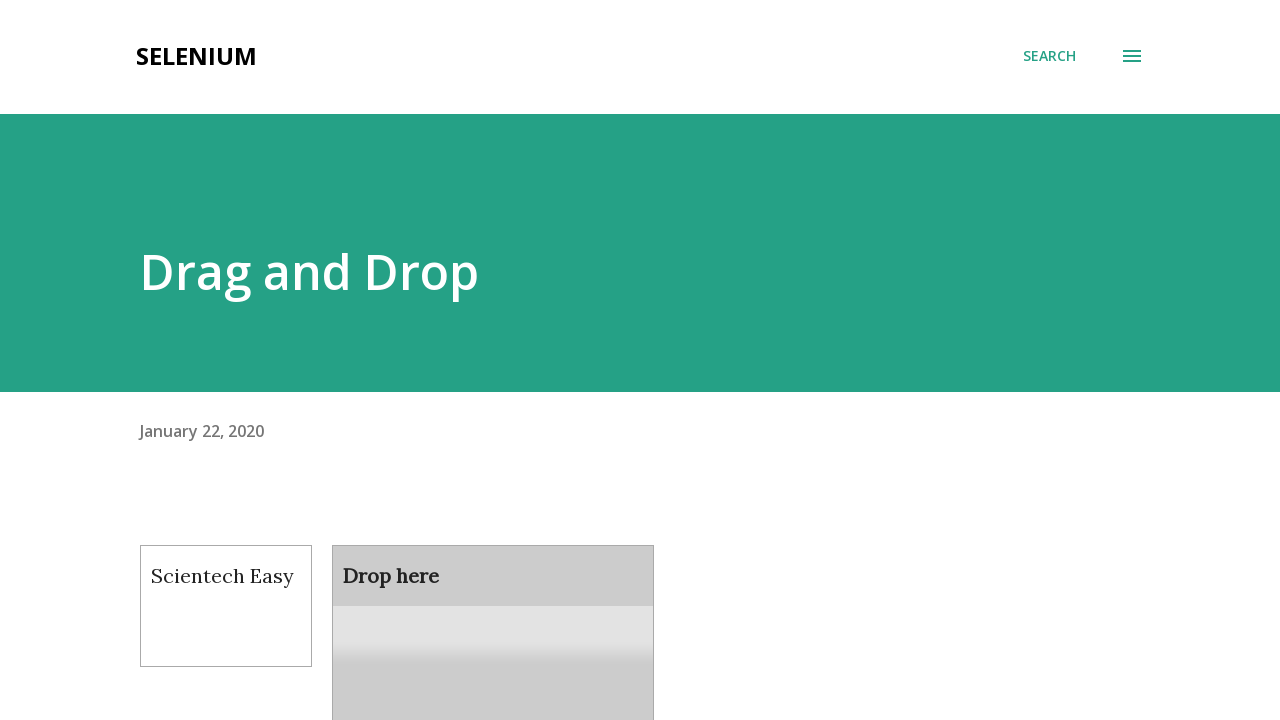

Located the draggable element
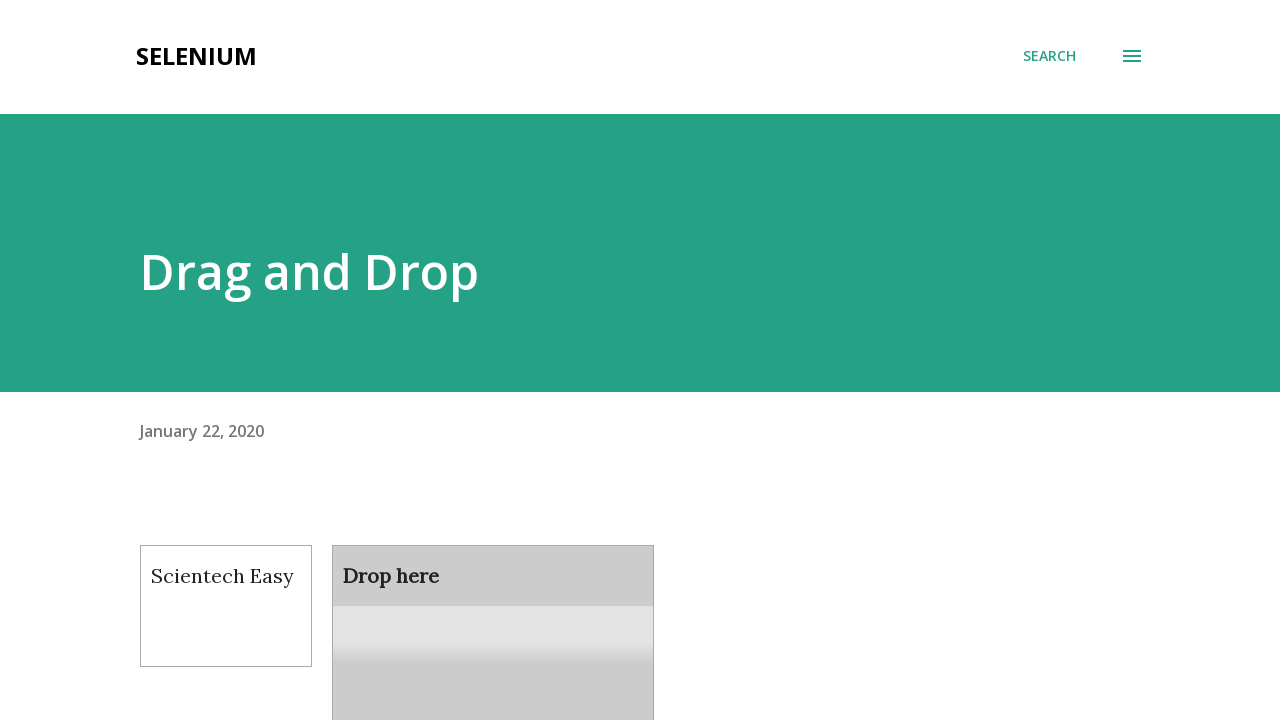

Located the droppable target area
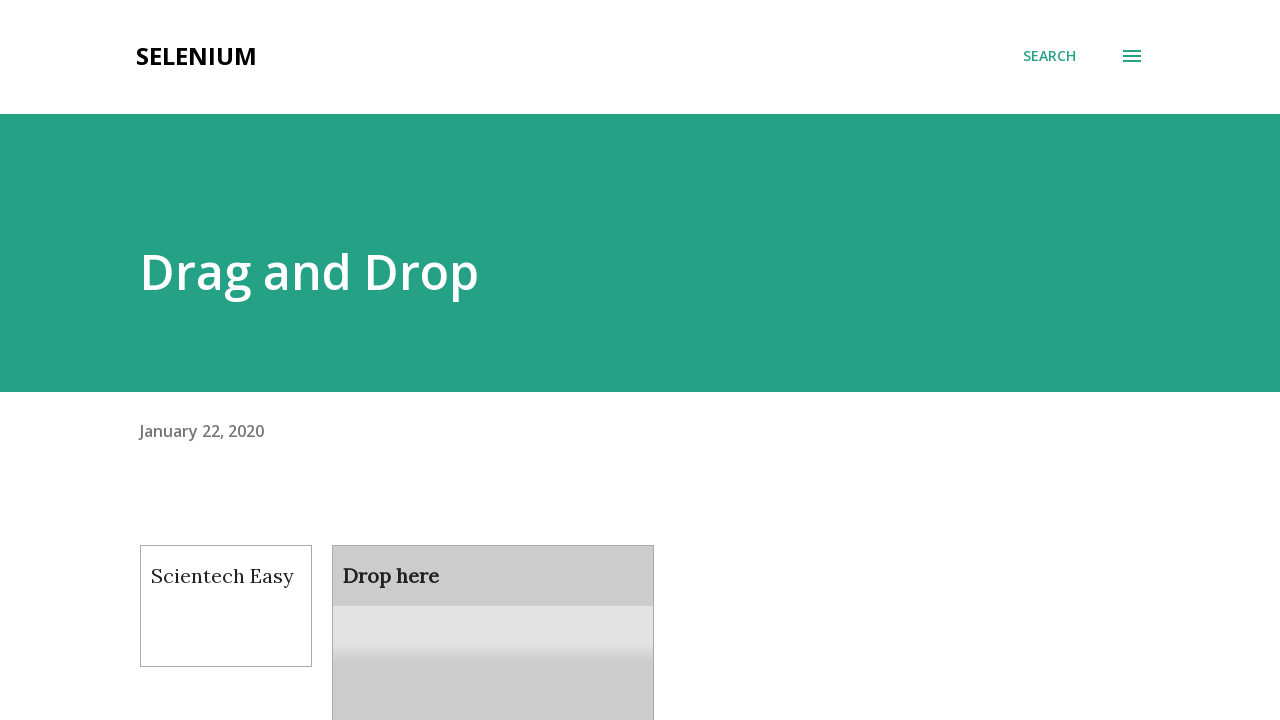

Dragged element and dropped it onto target area at (493, 609)
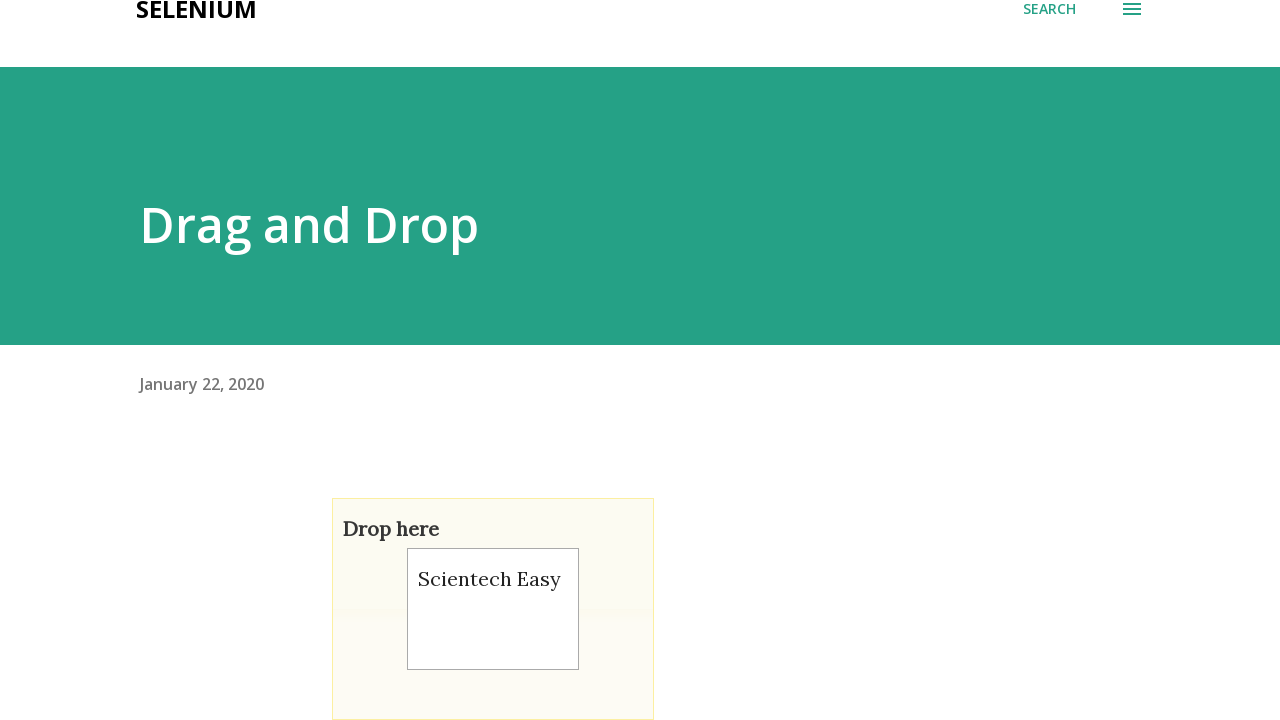

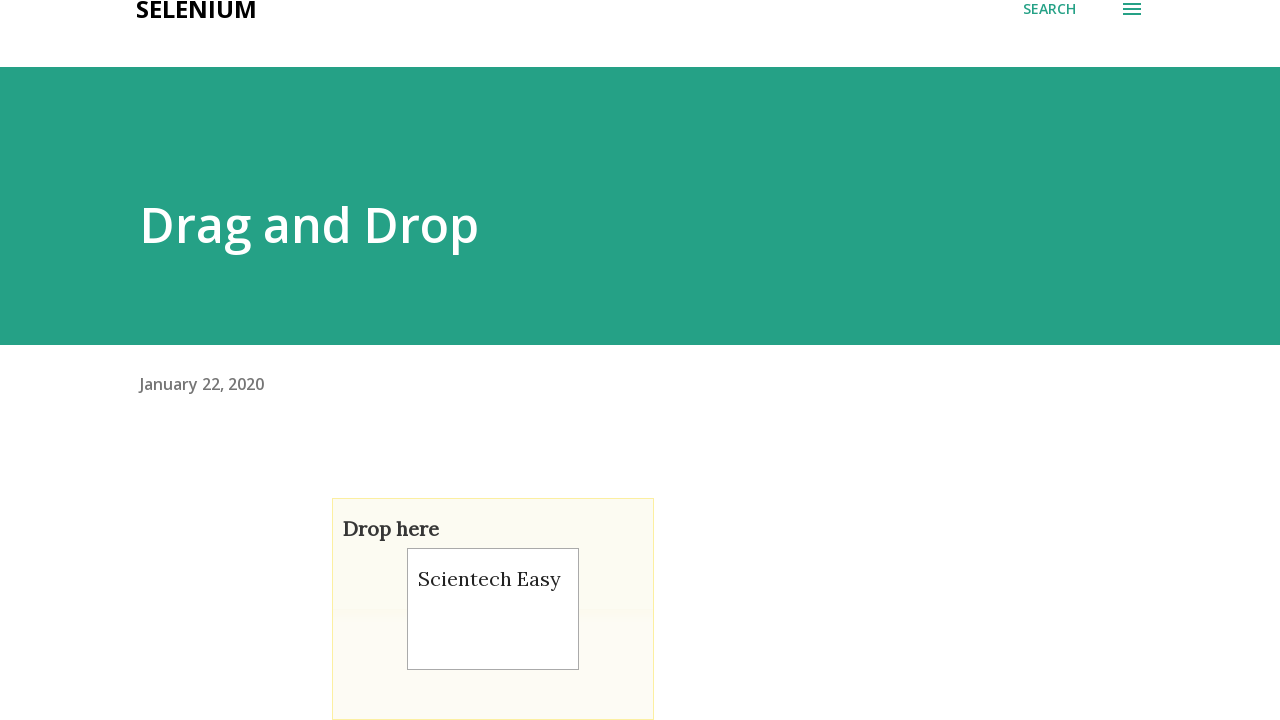